Tests a practice registration form by filling in all fields (name, email, gender, phone, date of birth, subject, hobby, file upload, address, state, city) and verifying the submitted data appears in a confirmation modal.

Starting URL: https://demoqa.com/automation-practice-form

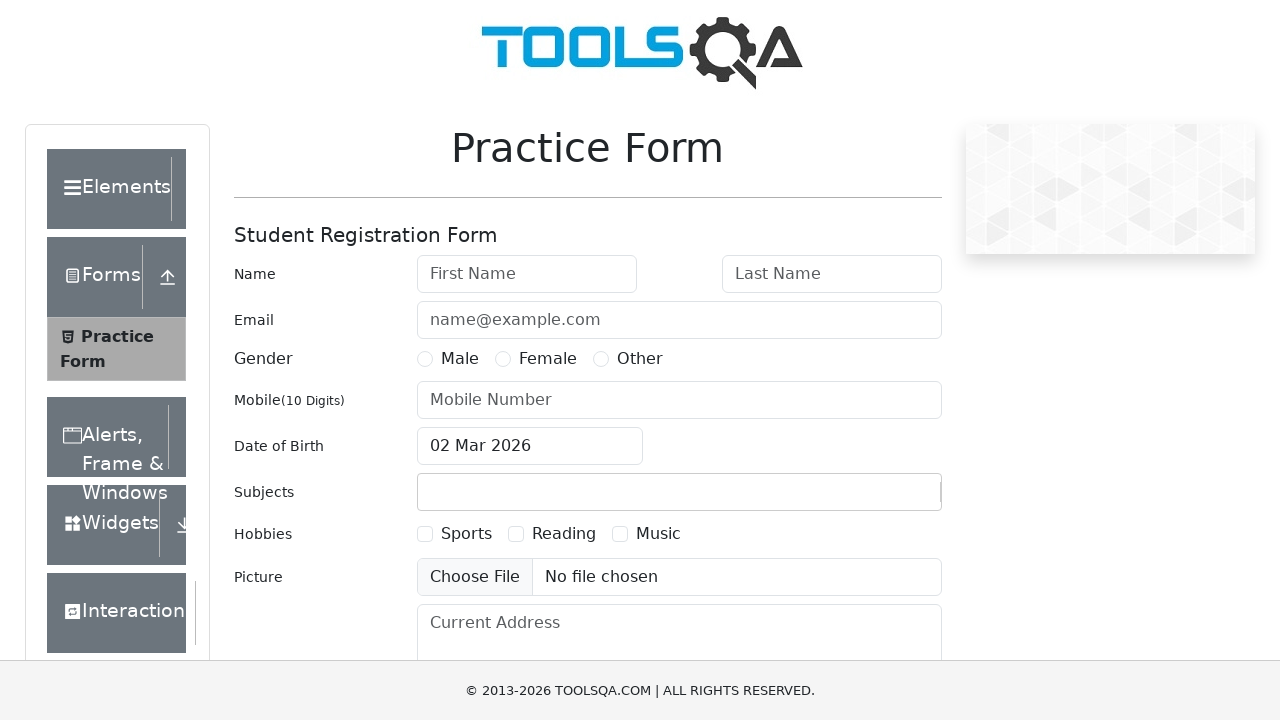

Filled first name field with 'John' on #firstName
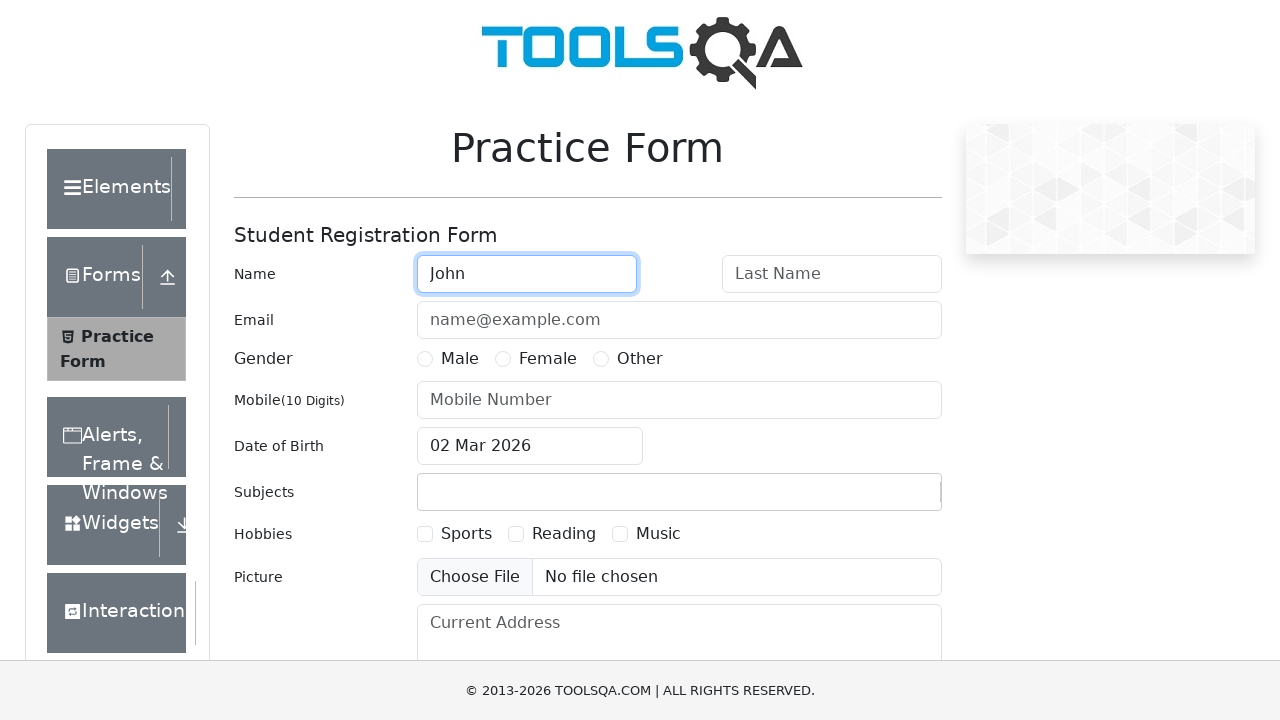

Filled last name field with 'Doe' on #lastName
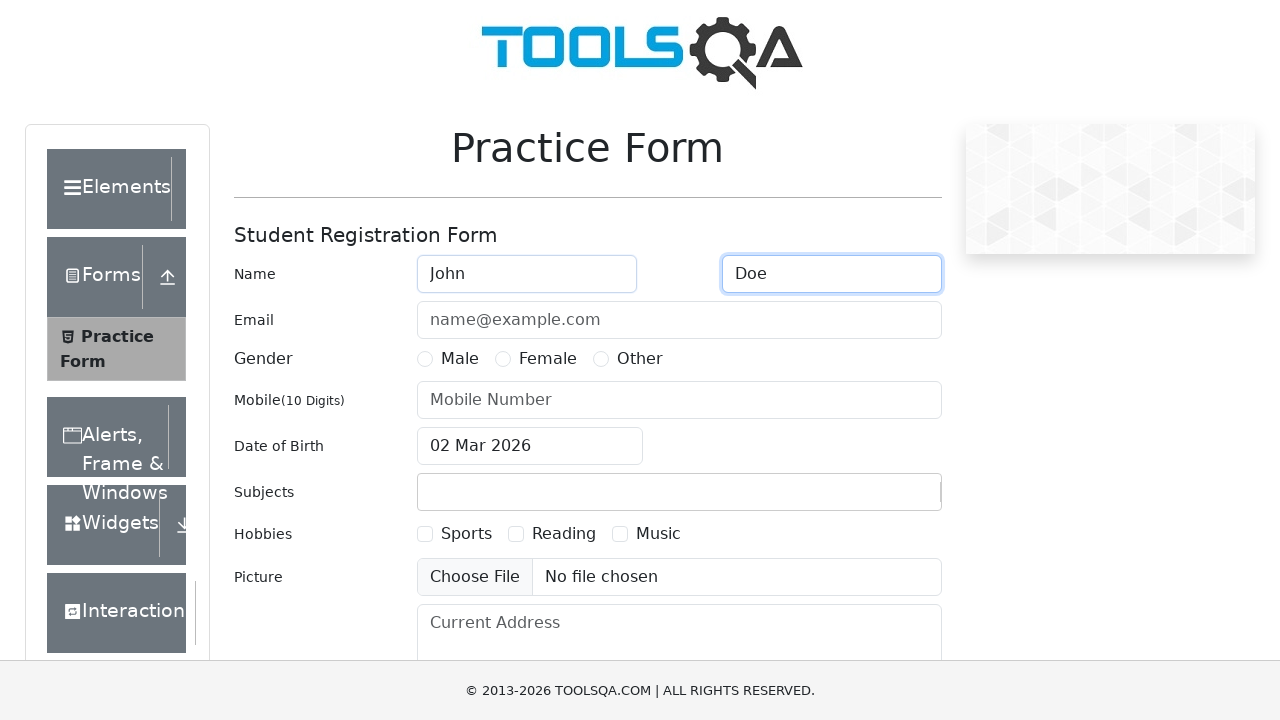

Filled email field with 'jdoe@gmail.com' on #userEmail
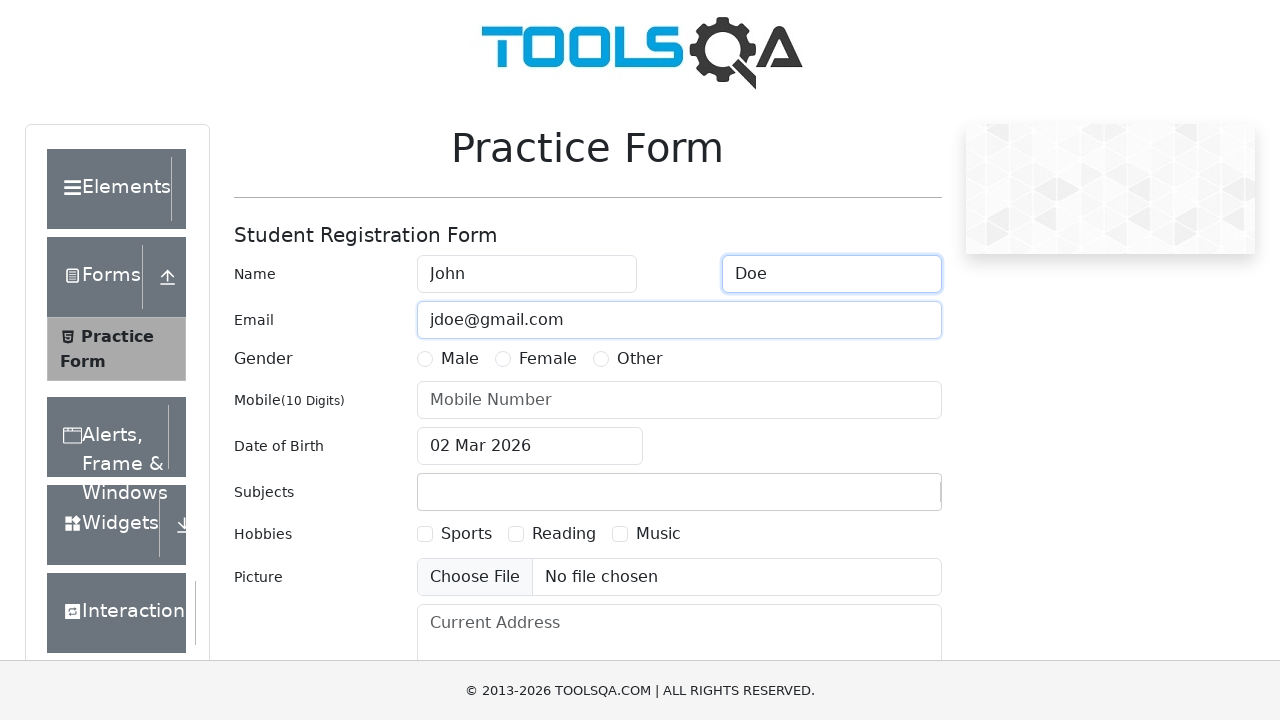

Scrolled gender option into view
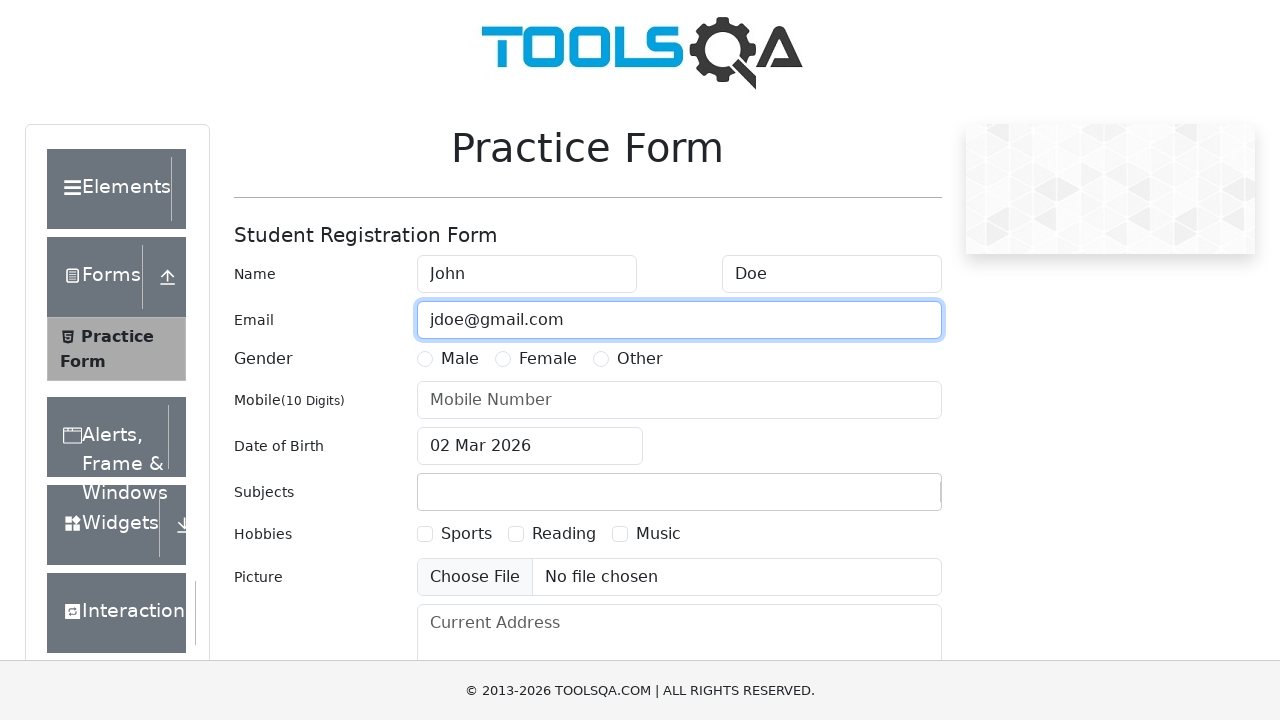

Selected gender 'Female' at (548, 359) on text=Female
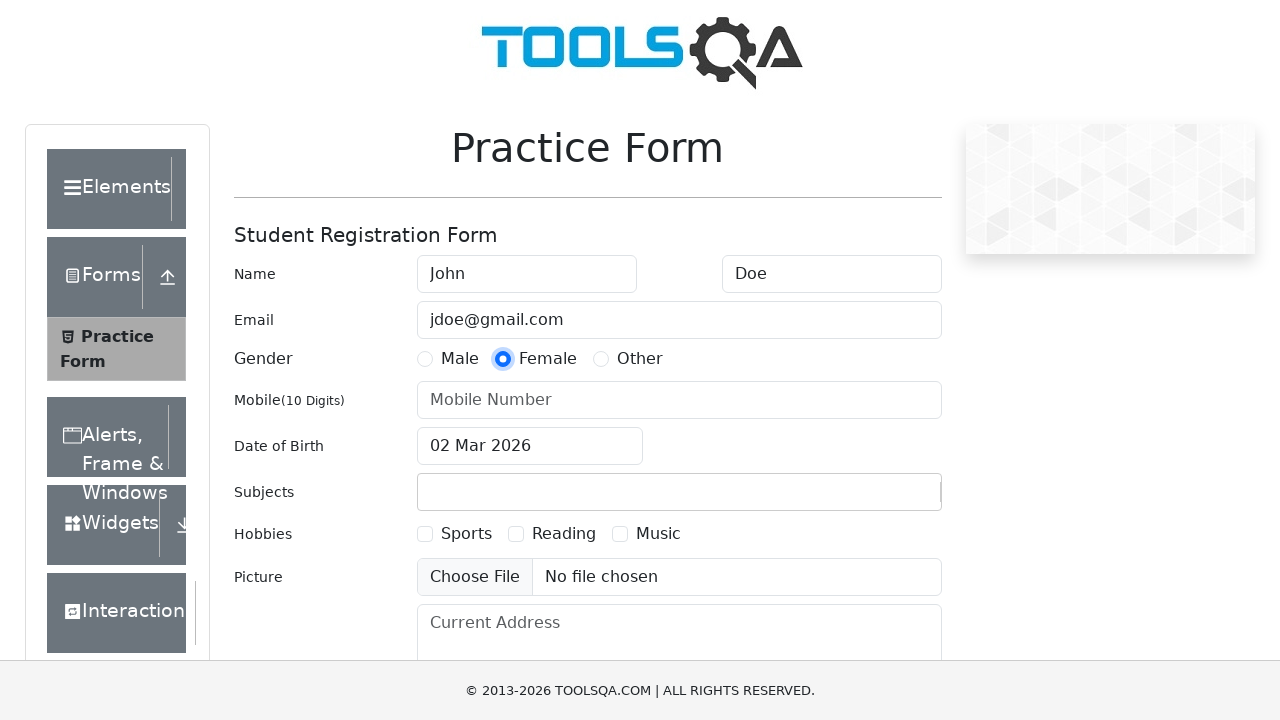

Filled mobile number field with '9210642487' on #userNumber
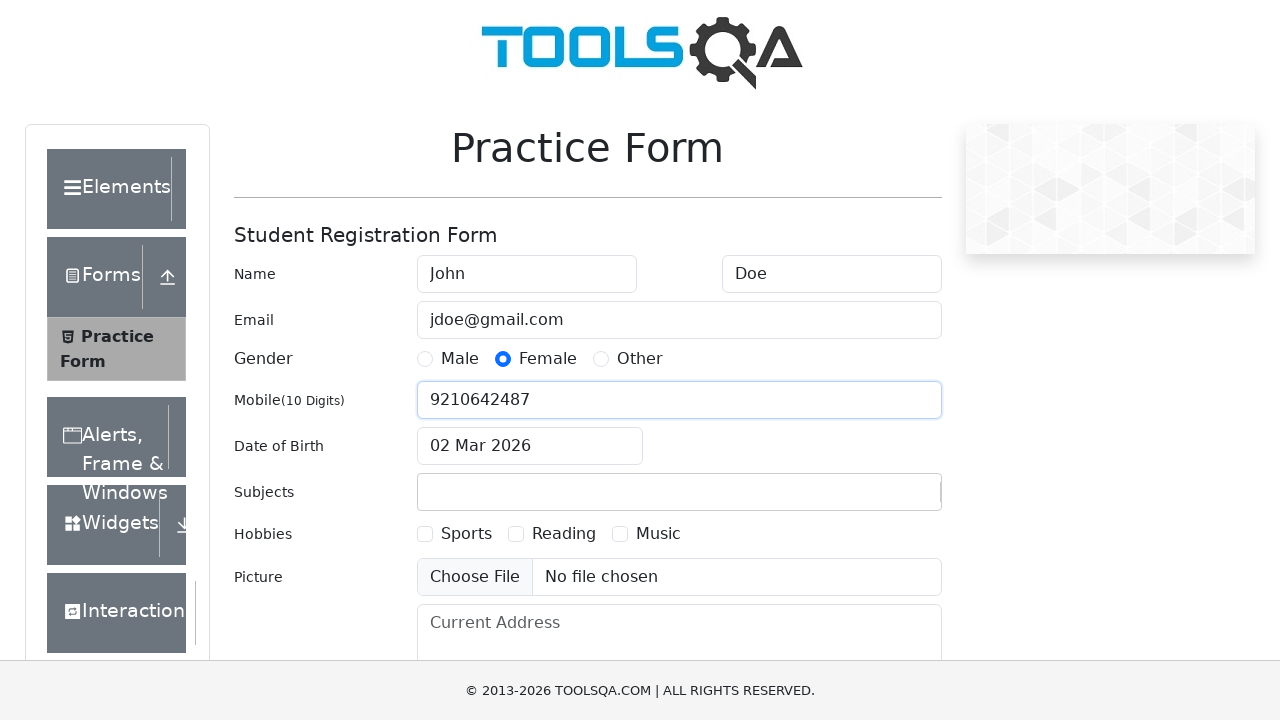

Opened date of birth picker at (530, 446) on #dateOfBirthInput
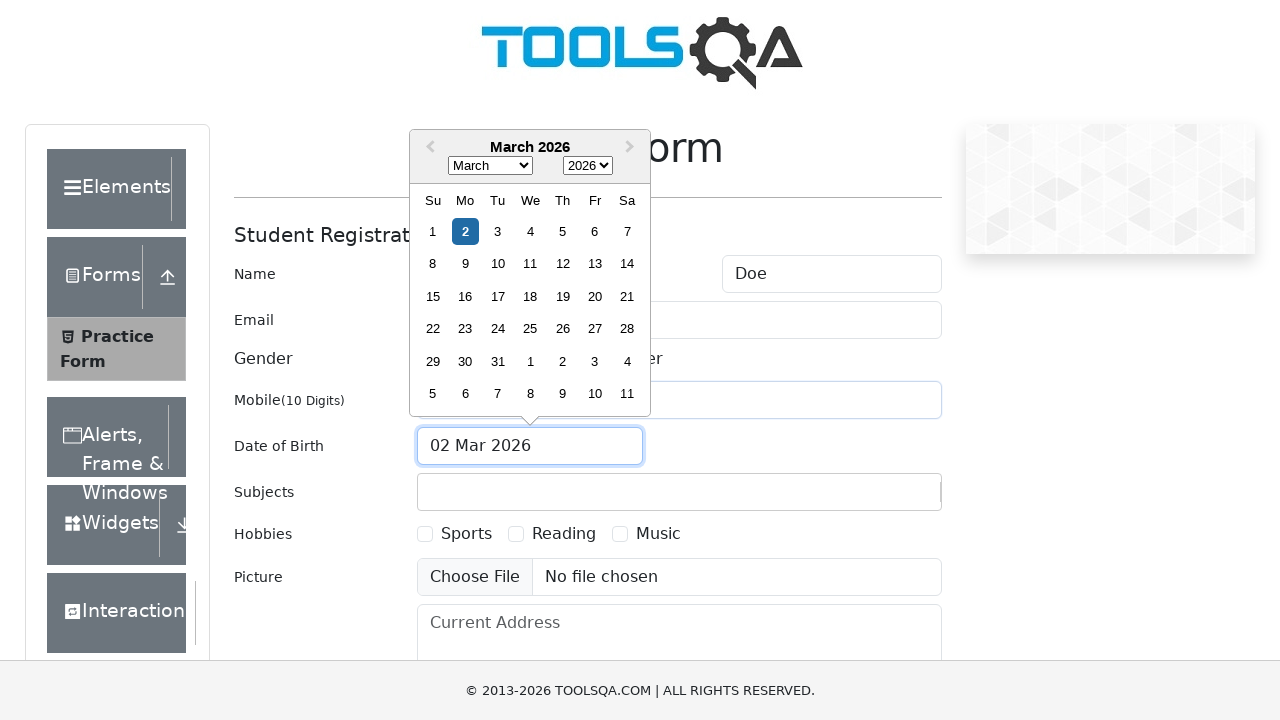

Selected birth year '1999' on .react-datepicker__year-select
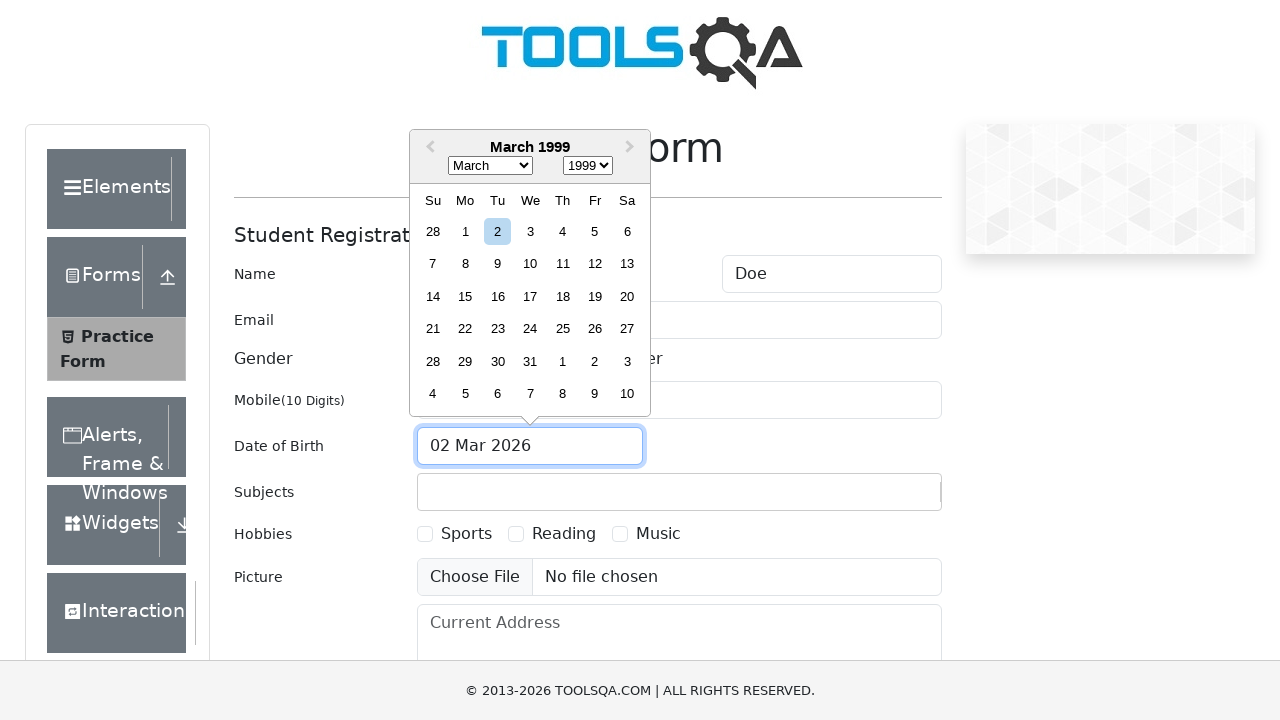

Selected birth month 'April' on .react-datepicker__month-select
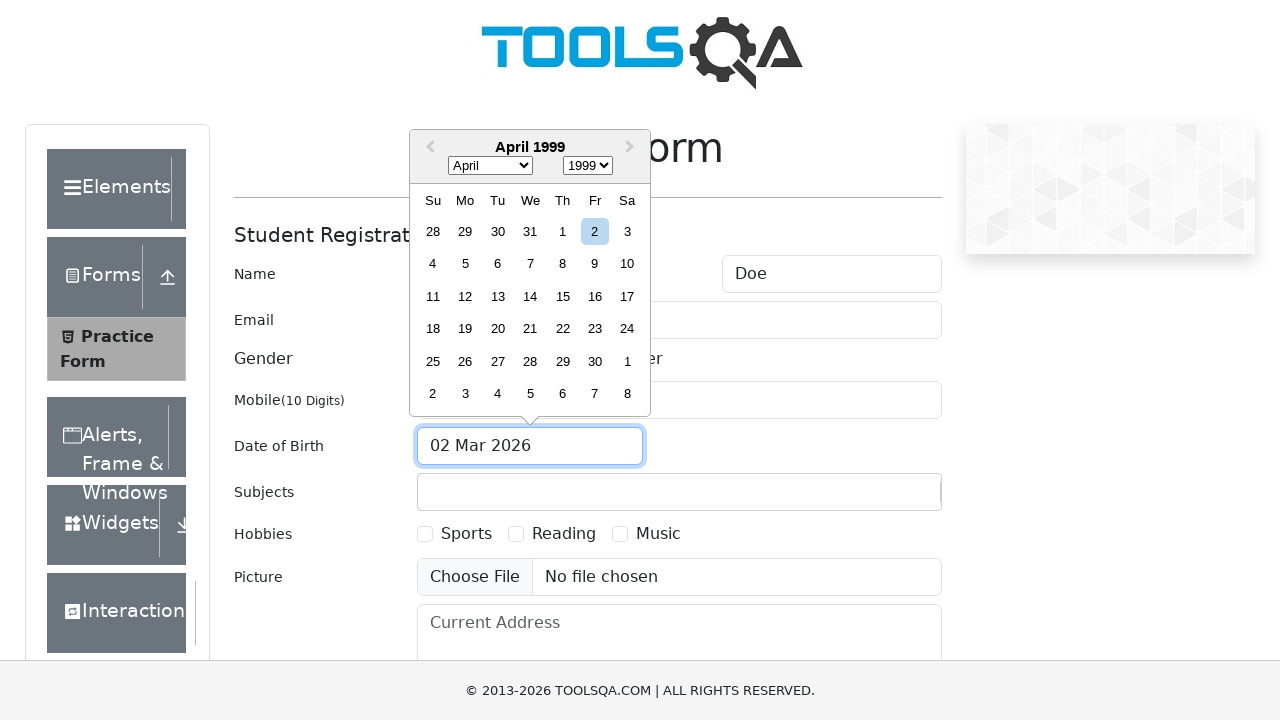

Selected birth day '27' at (498, 361) on .react-datepicker__day--027 >> nth=0
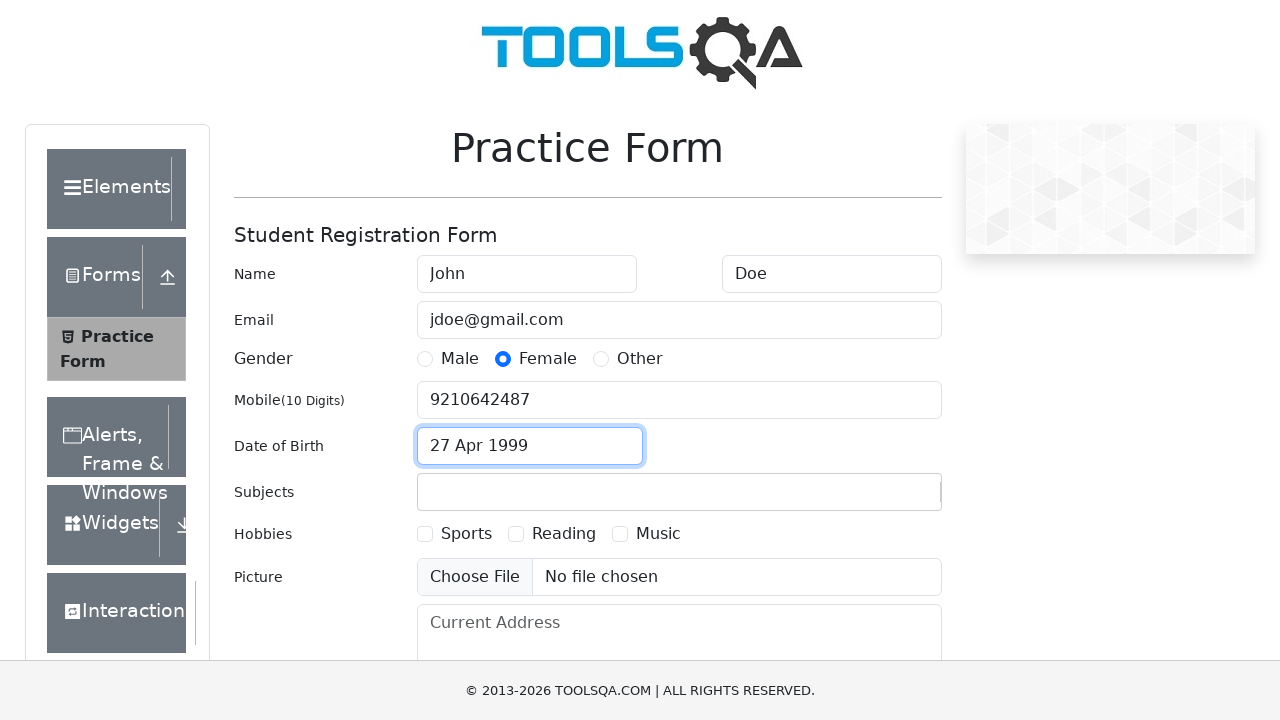

Closed date picker by clicking outside at (679, 492) on .subjects-auto-complete__value-container
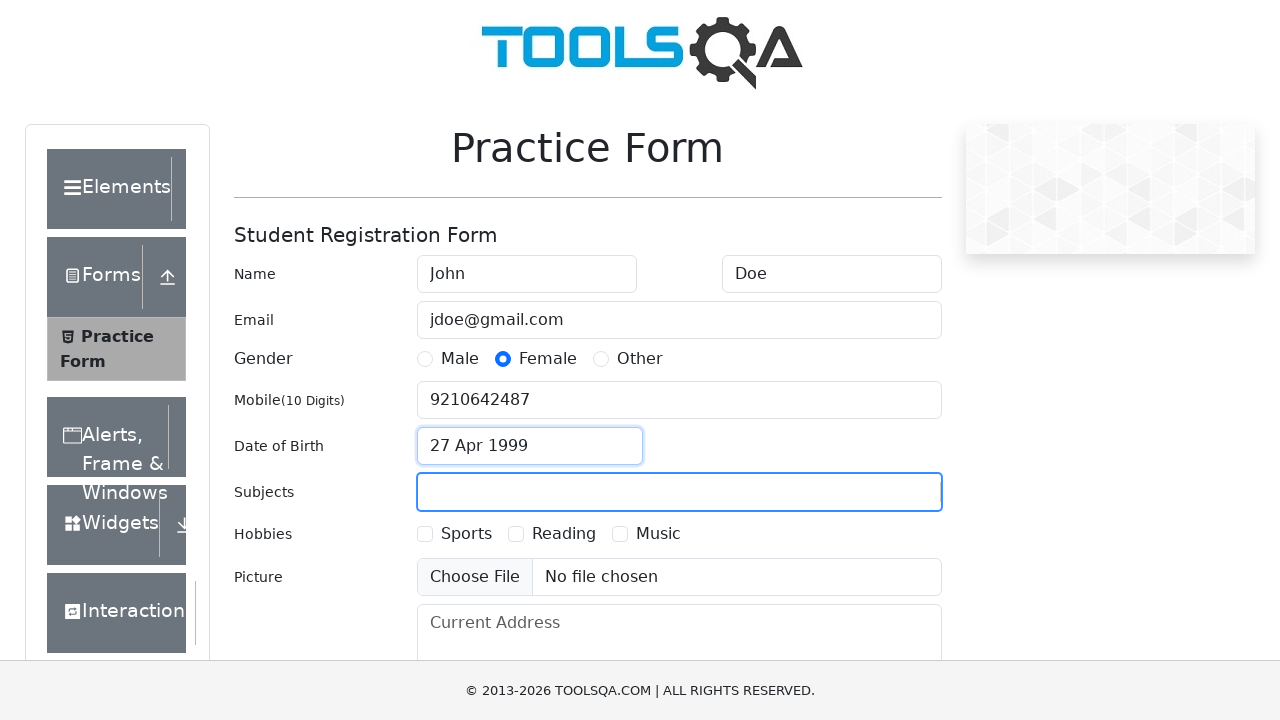

Filled subject field with 'Computer Science' on #subjectsInput
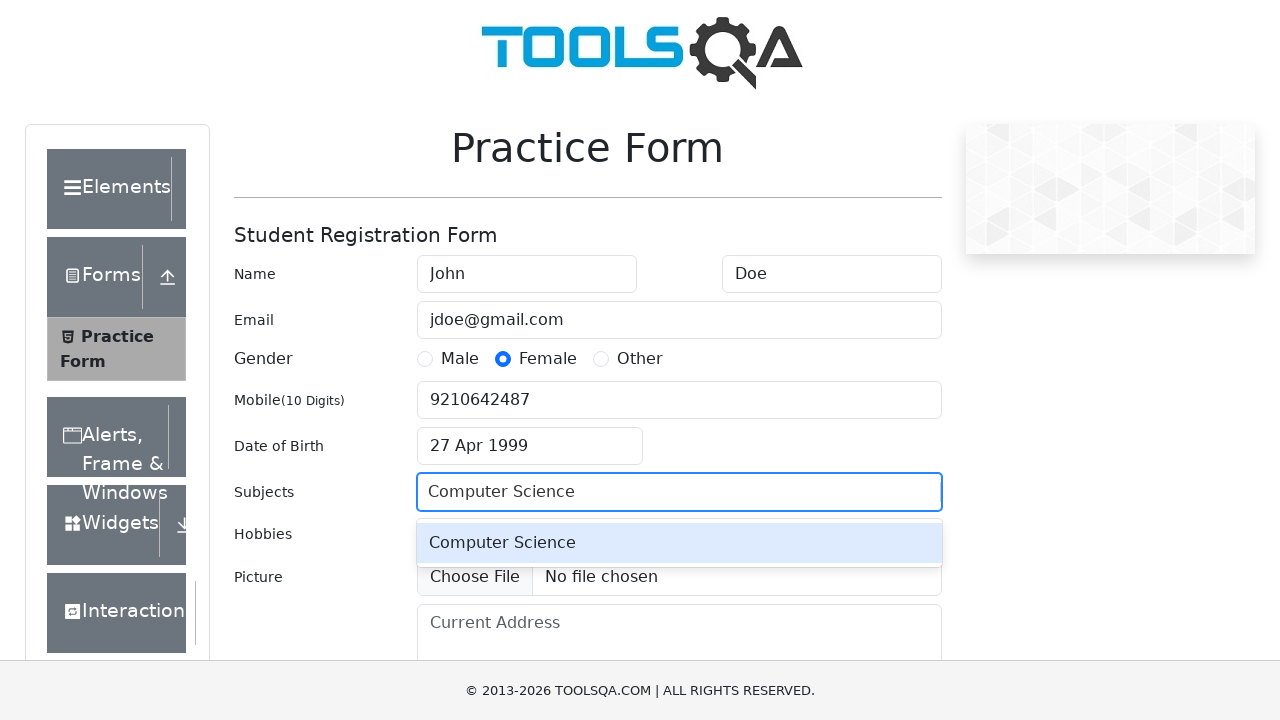

Pressed Enter to confirm subject selection on #subjectsInput
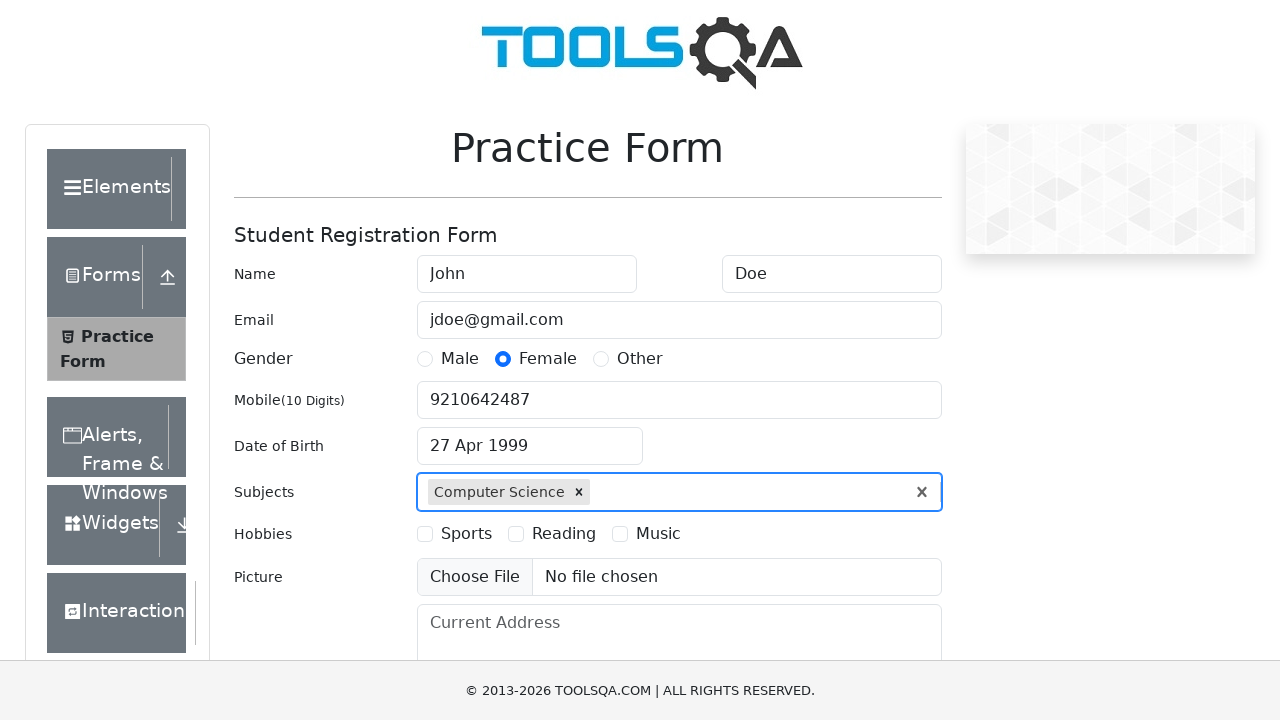

Selected hobby 'Music' at (658, 534) on text=Music
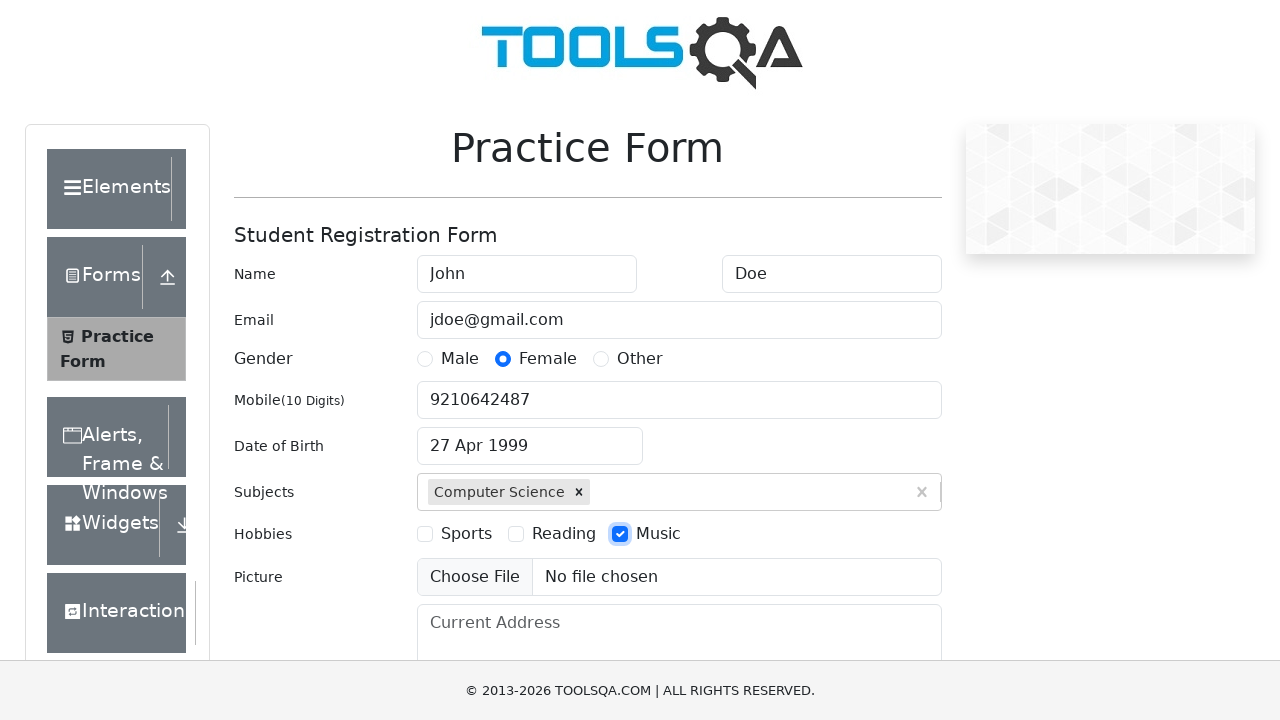

Filled current address field with 'Some St, 1' on #currentAddress
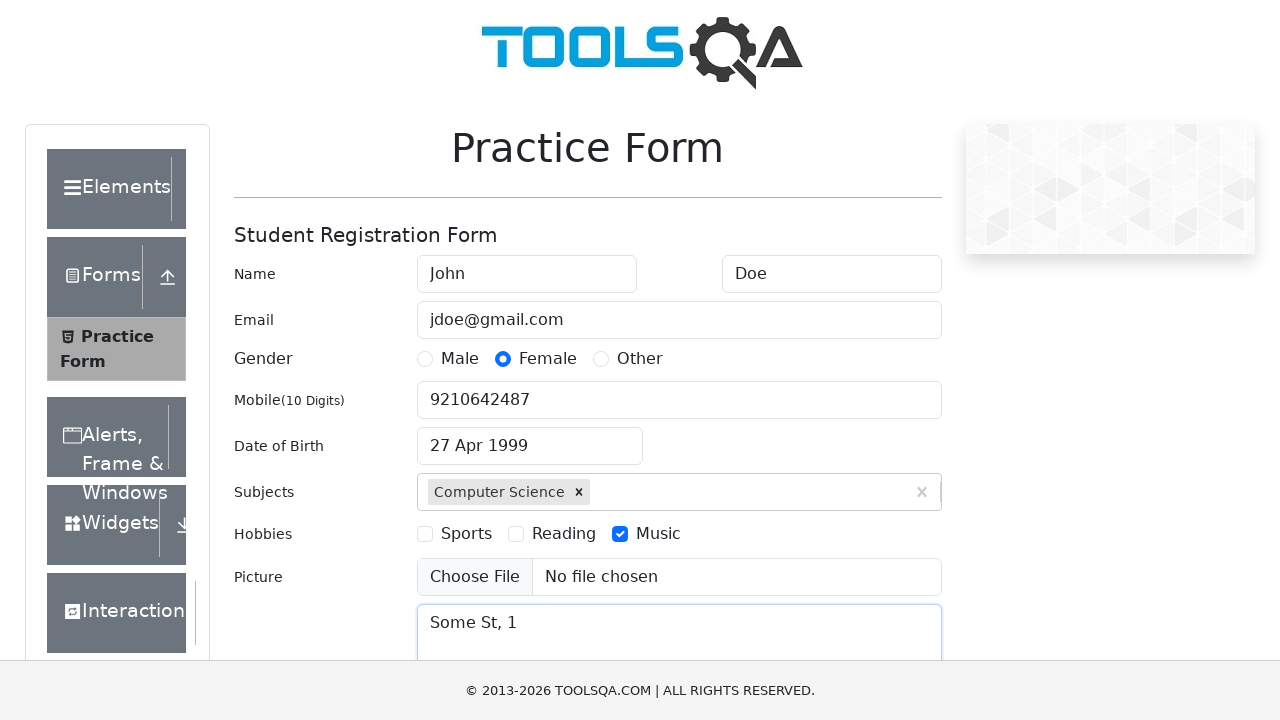

Scrolled state selector into view
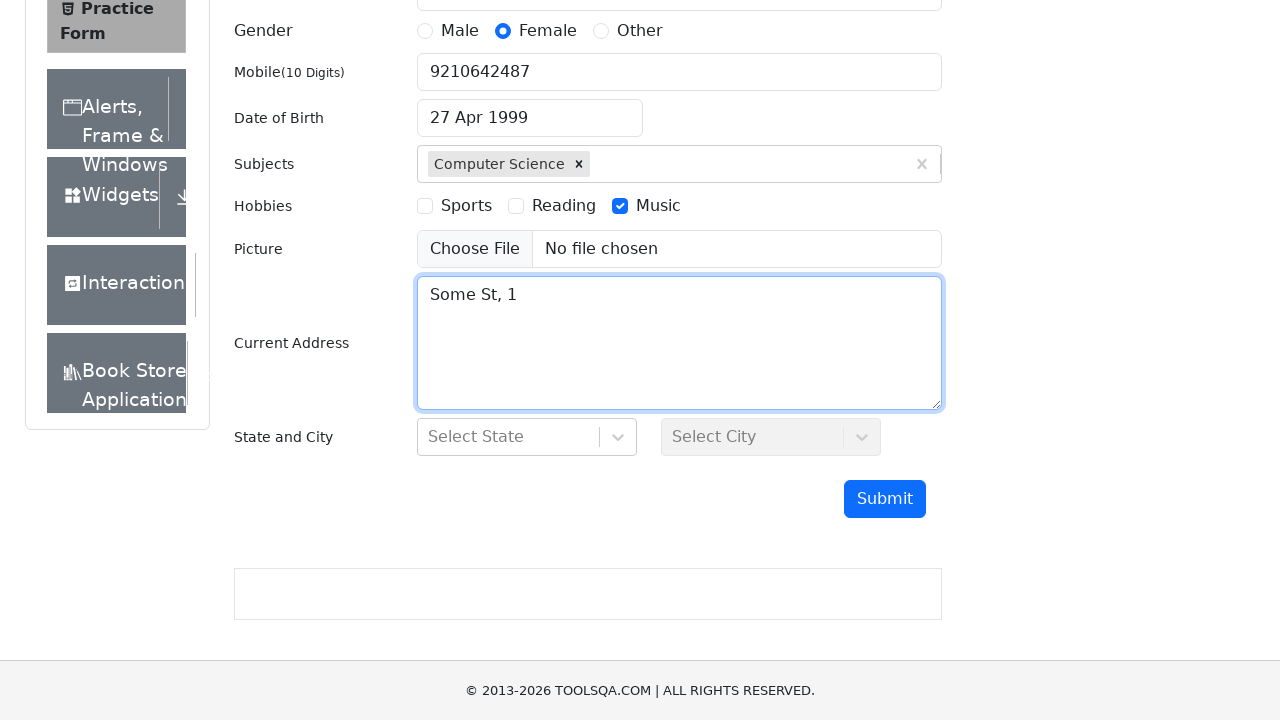

Clicked state dropdown to open at (527, 437) on #state
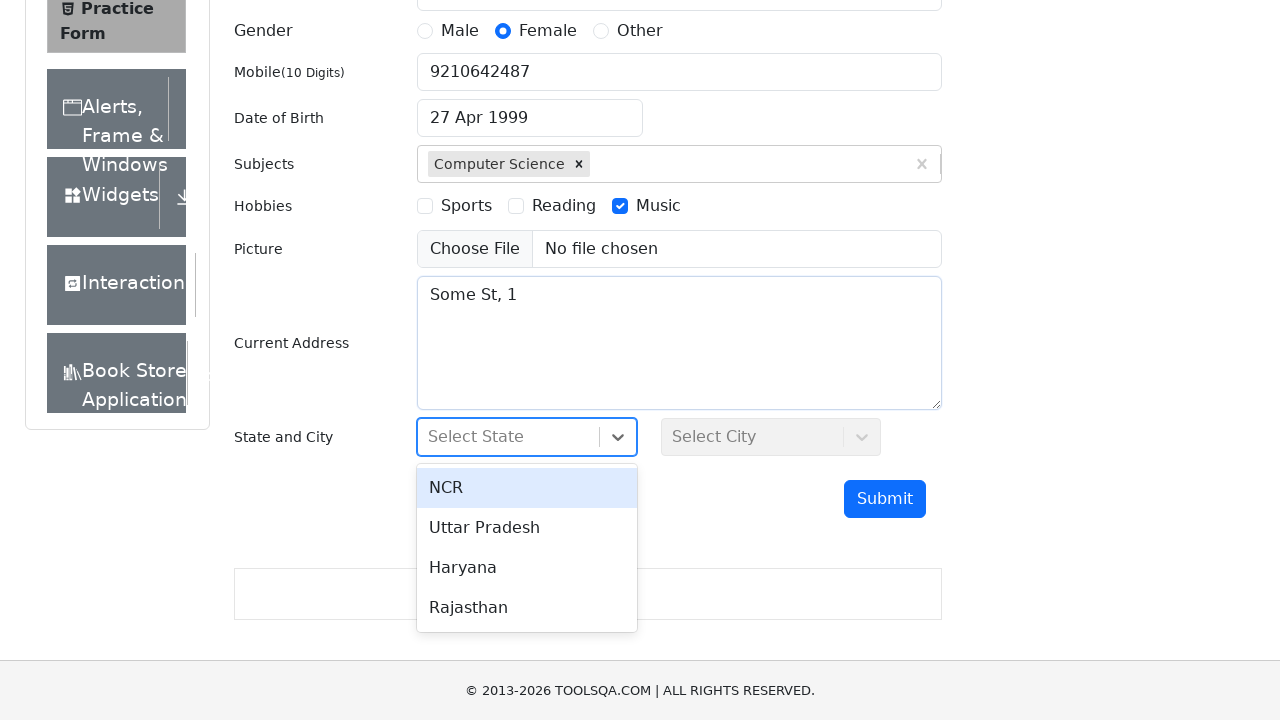

Selected state option at (527, 608) on #react-select-3-option-3
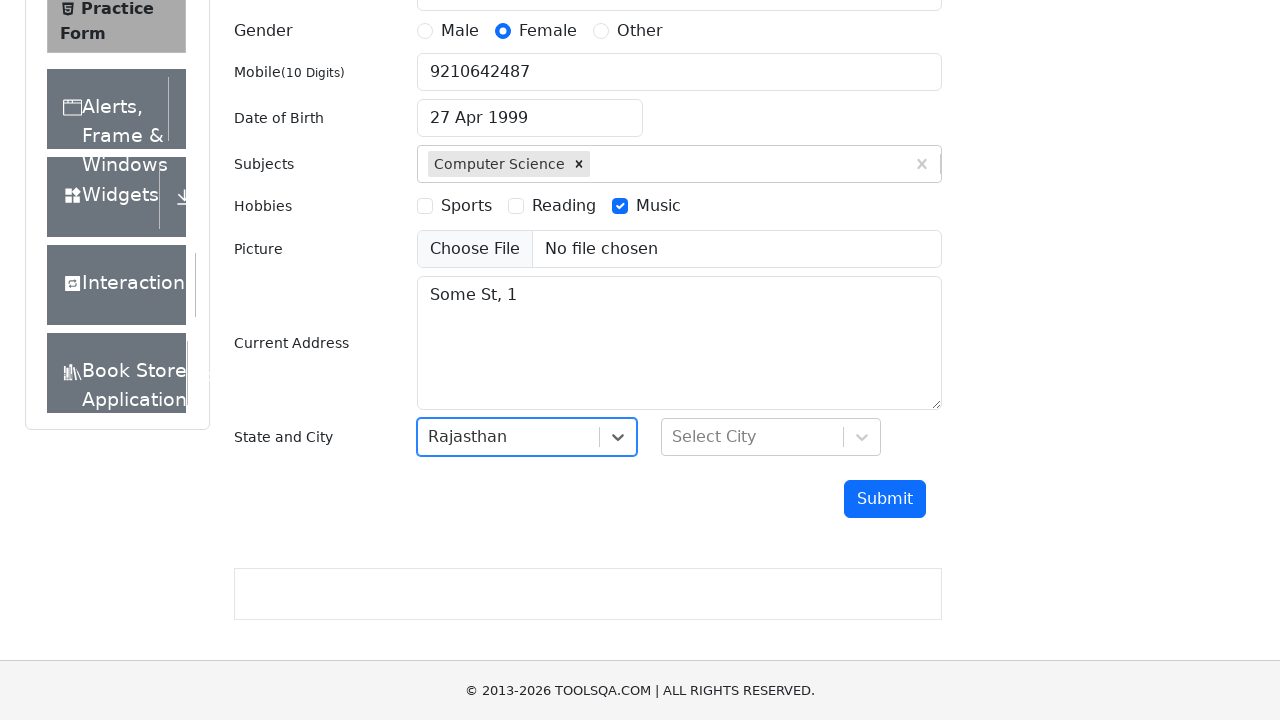

Clicked city dropdown to open at (771, 437) on #city
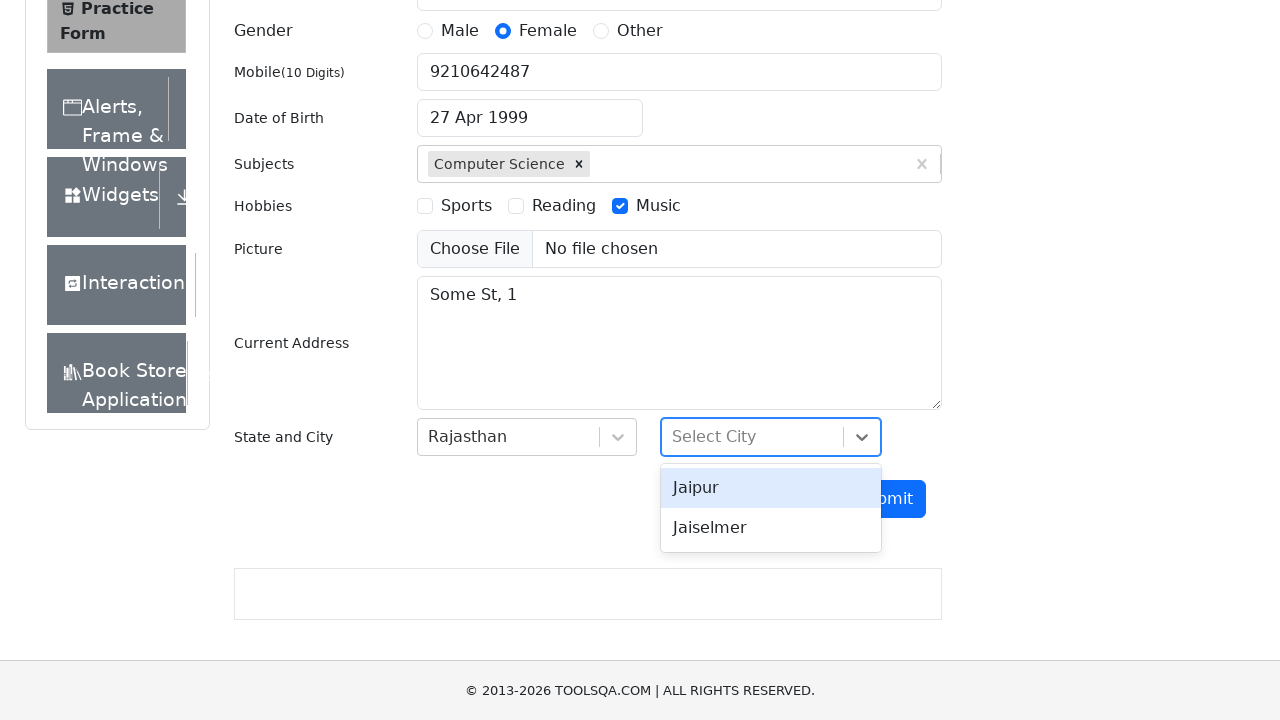

Selected city option at (771, 488) on #react-select-4-option-0
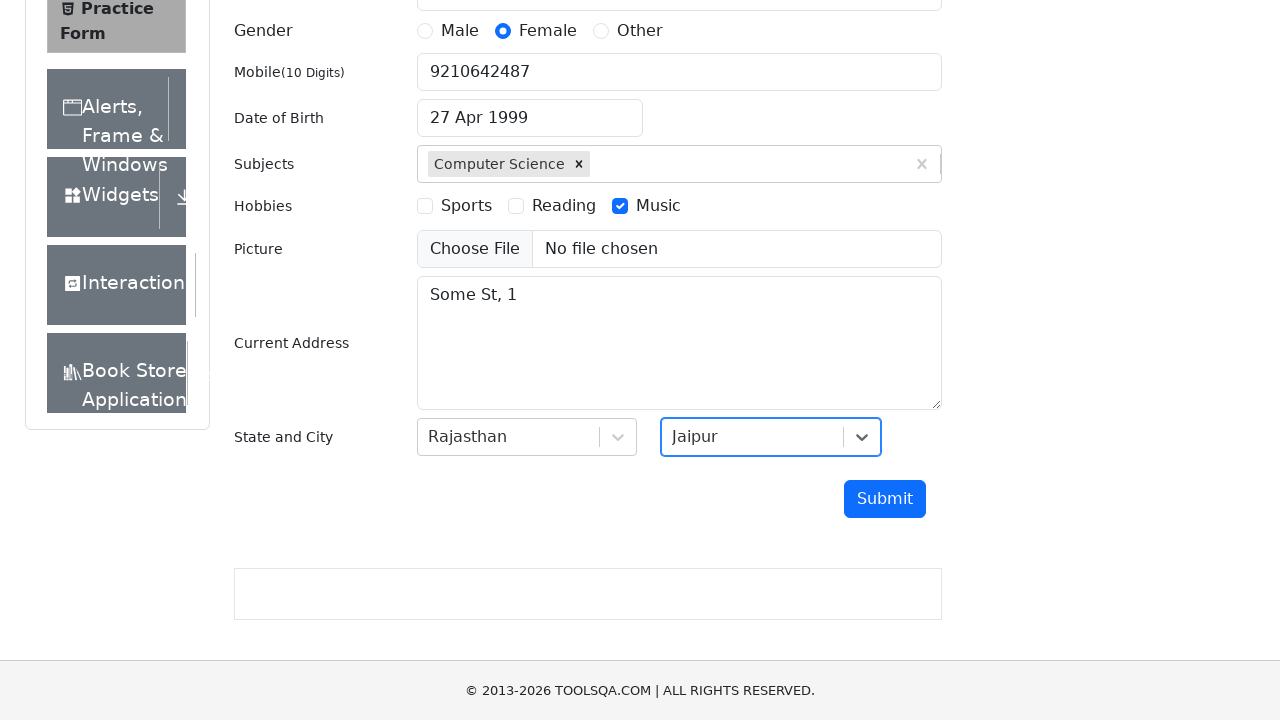

Clicked form submit button at (885, 499) on #submit
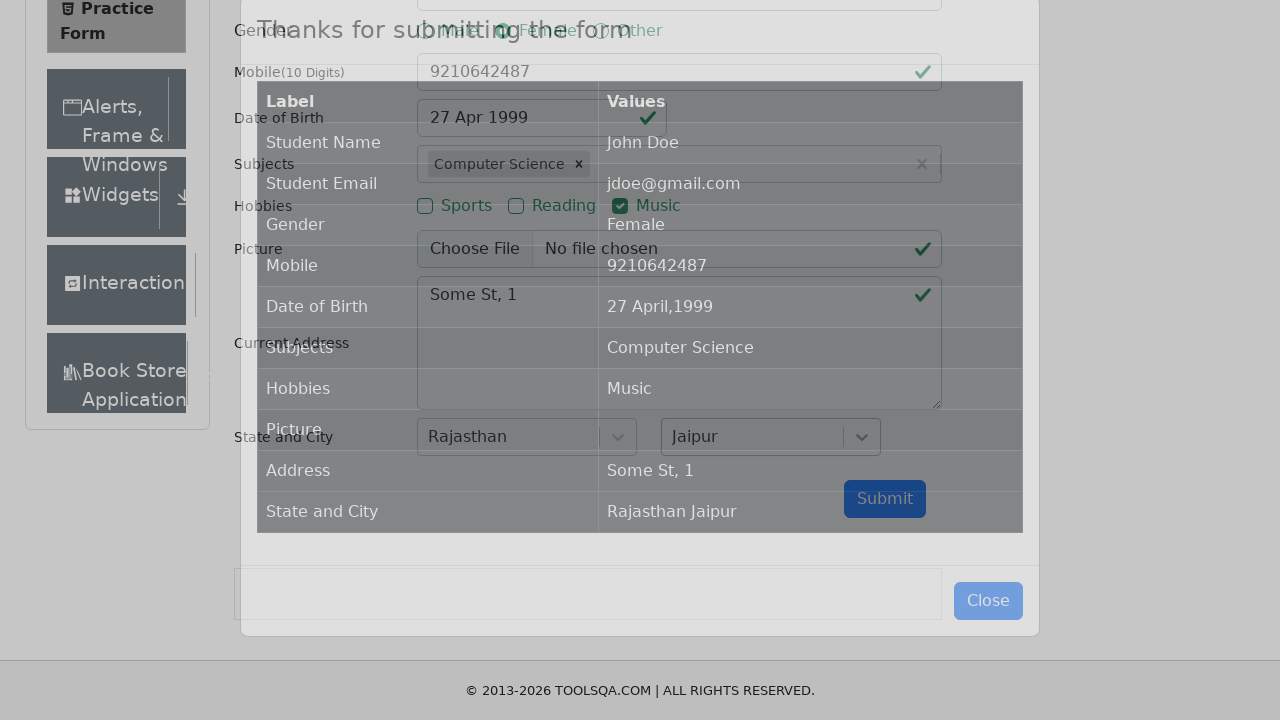

Confirmation modal loaded
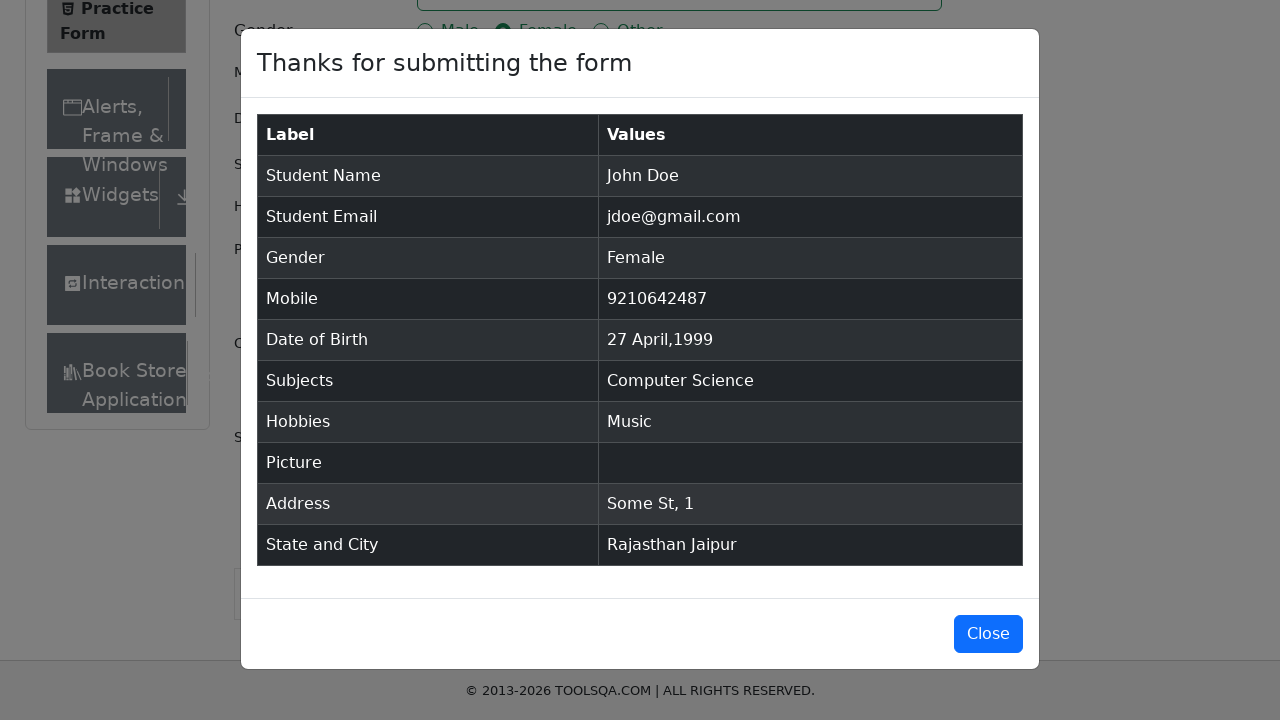

Modal title element is visible
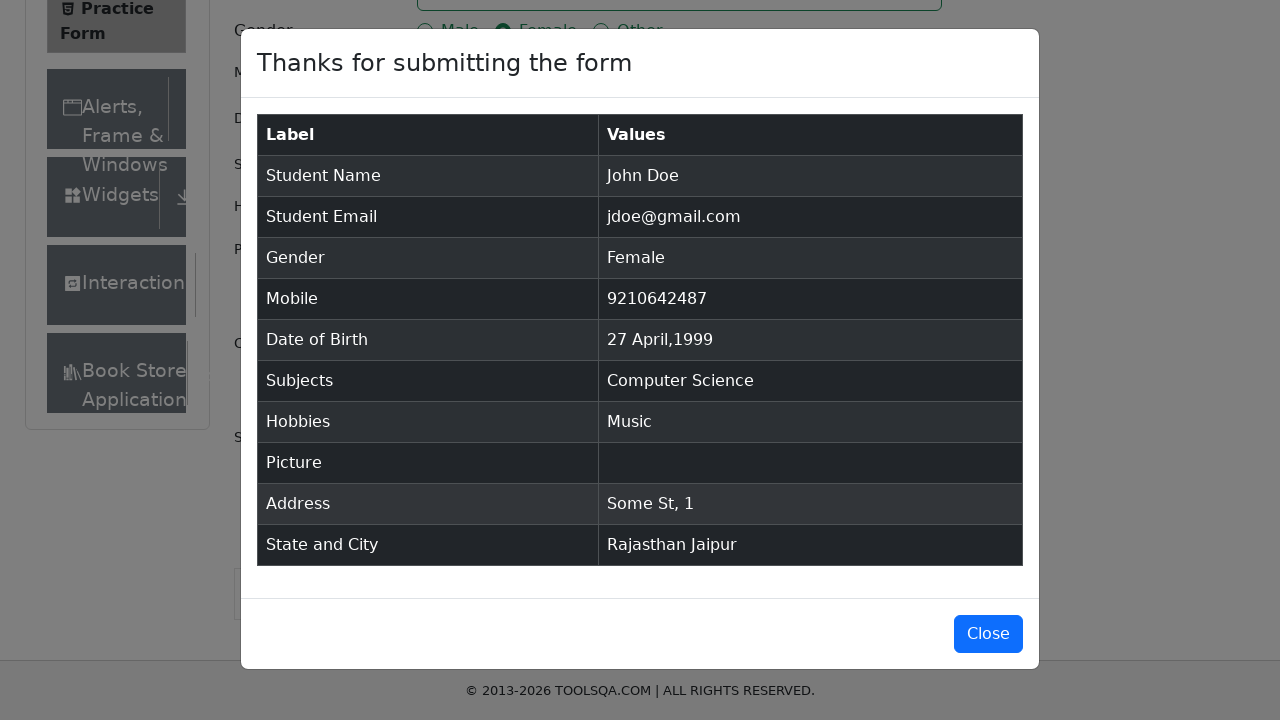

Verified modal title contains 'Thanks for submitting the form'
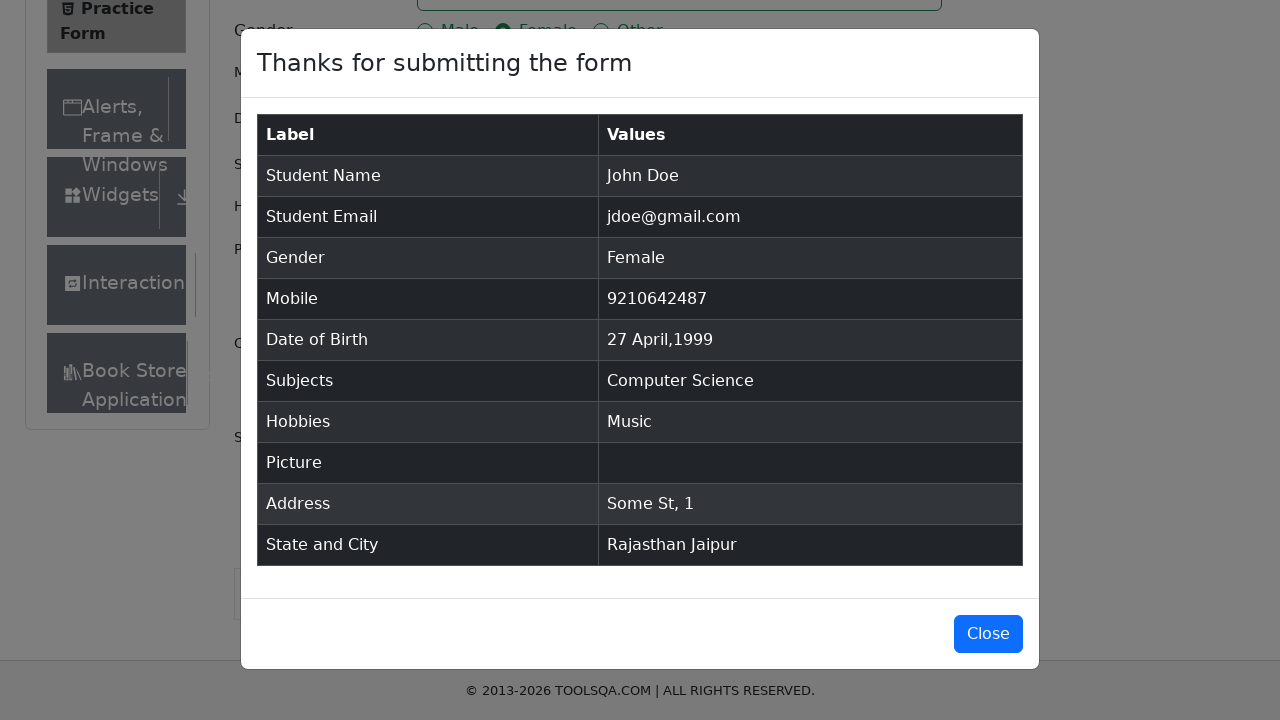

Retrieved results table content
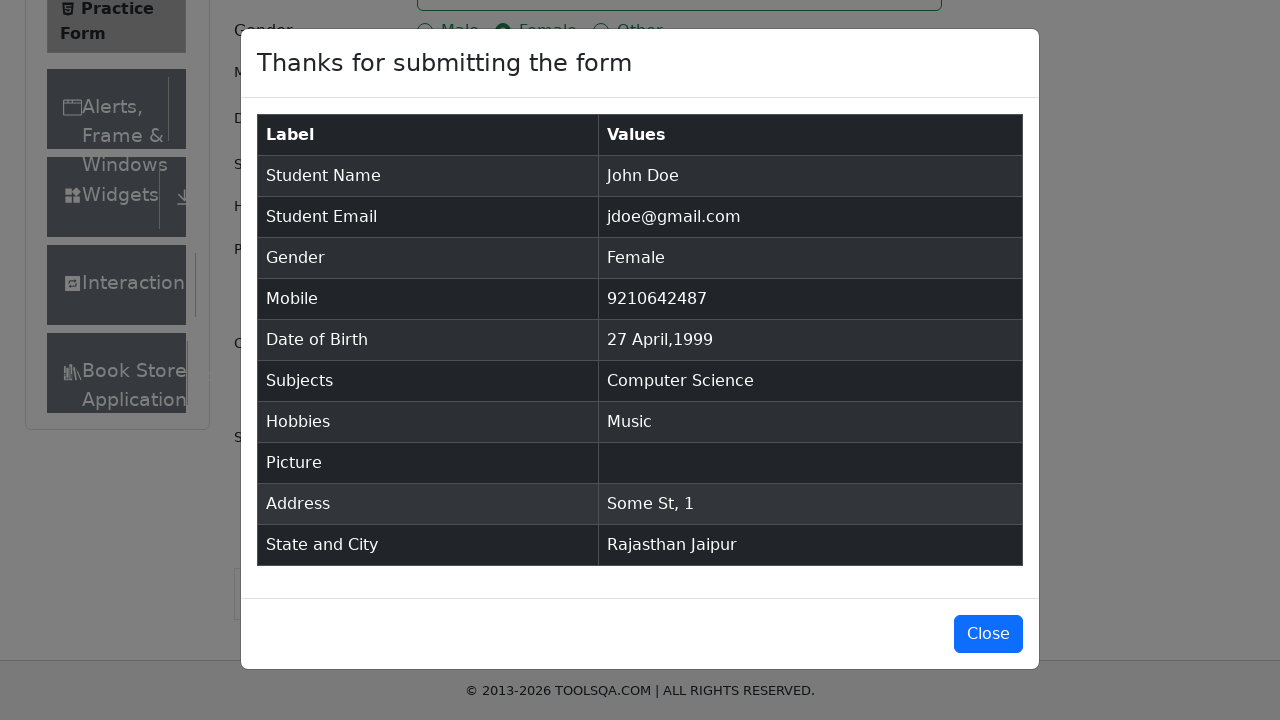

Verified first name 'John' appears in results
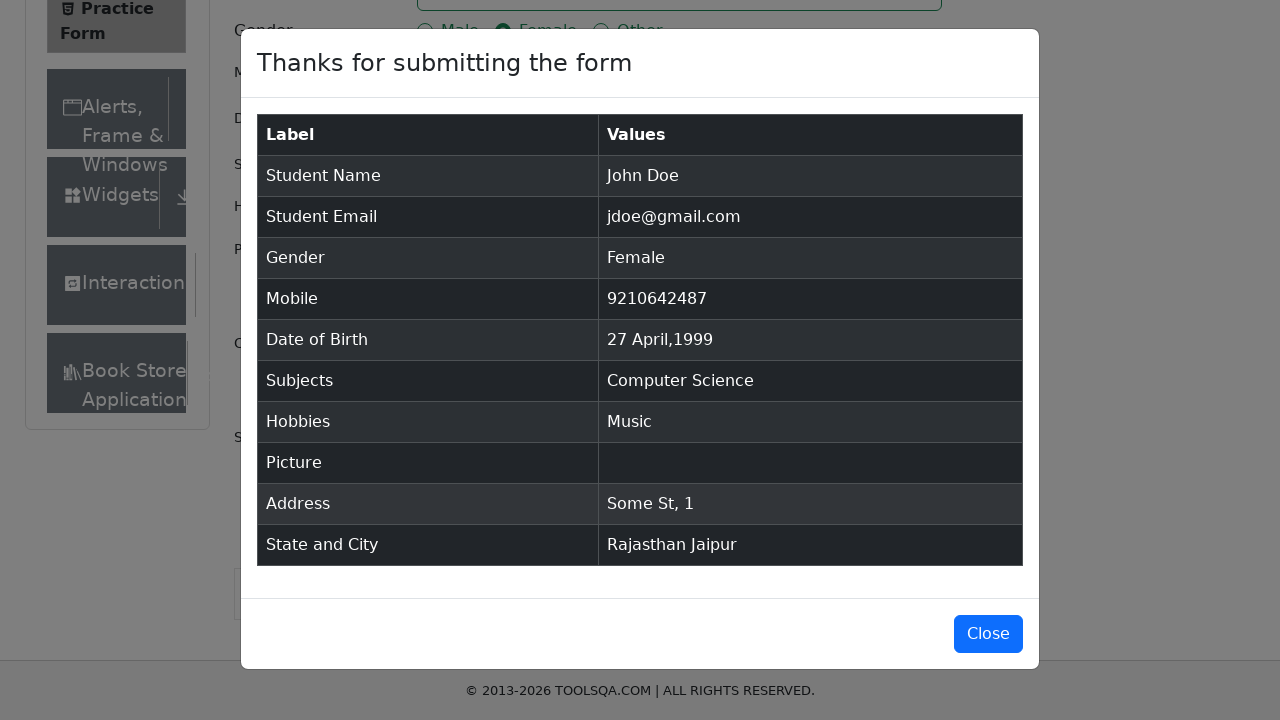

Verified last name 'Doe' appears in results
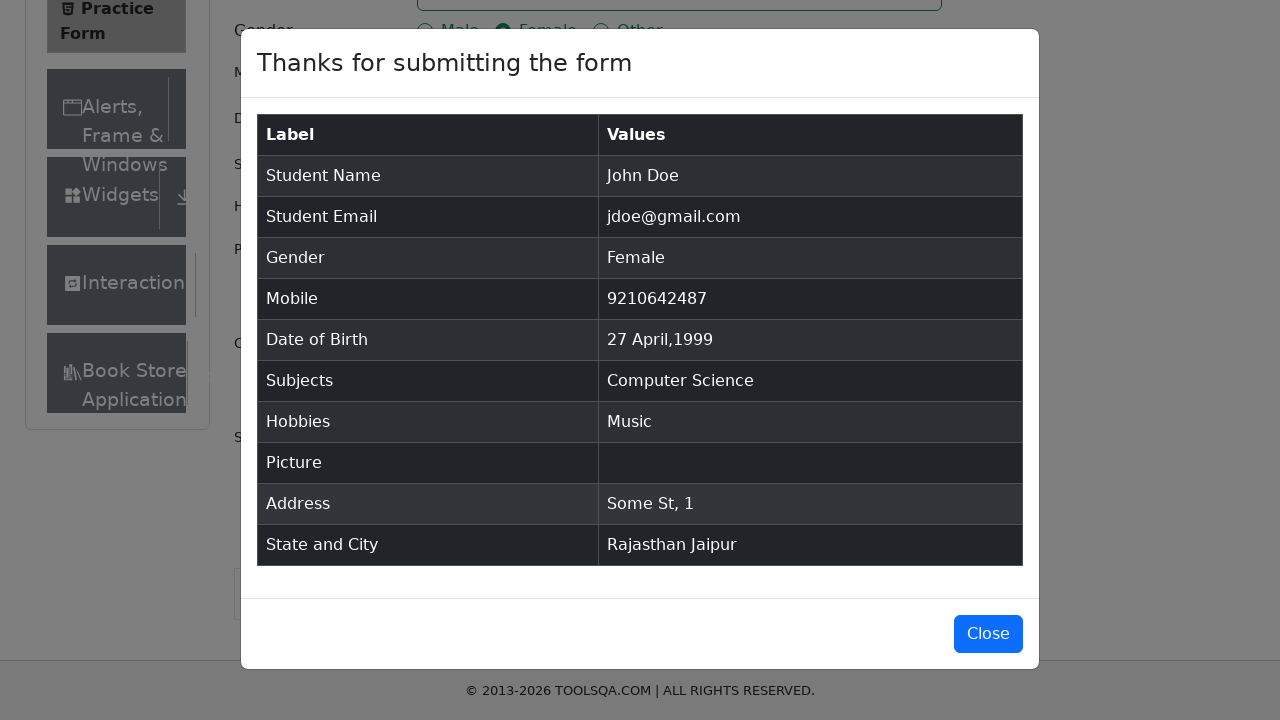

Verified email 'jdoe@gmail.com' appears in results
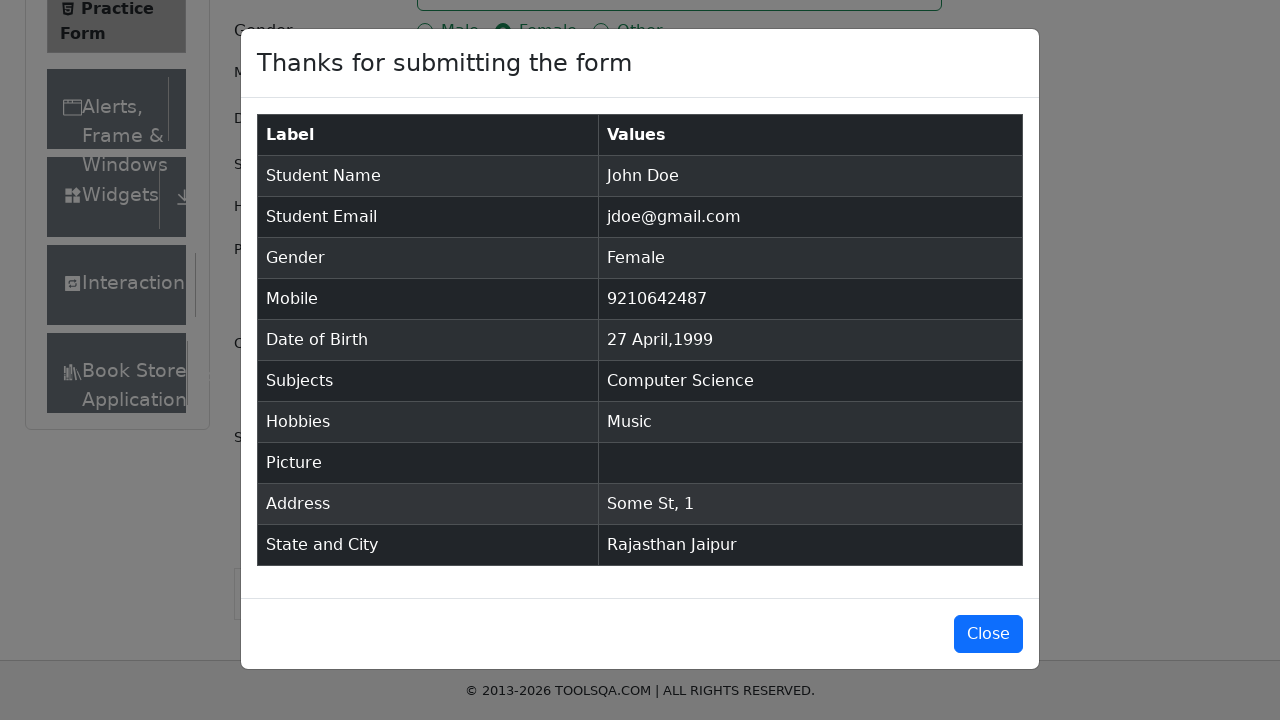

Verified mobile number '9210642487' appears in results
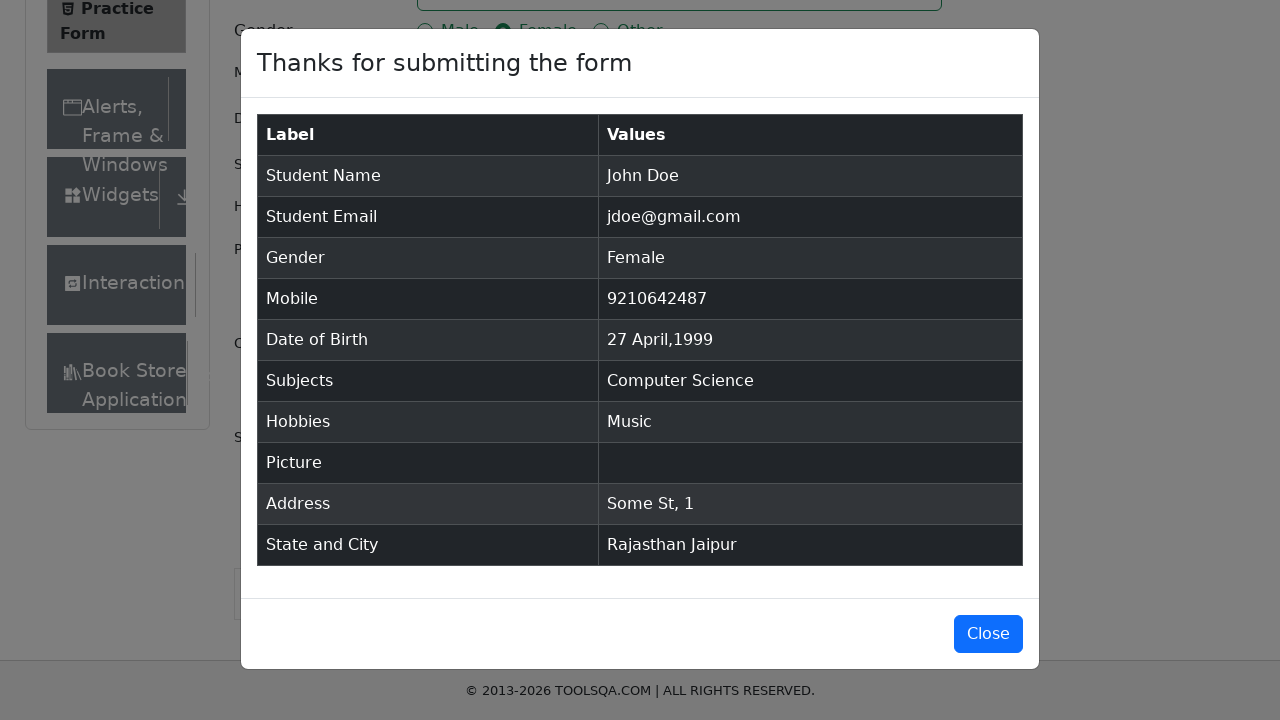

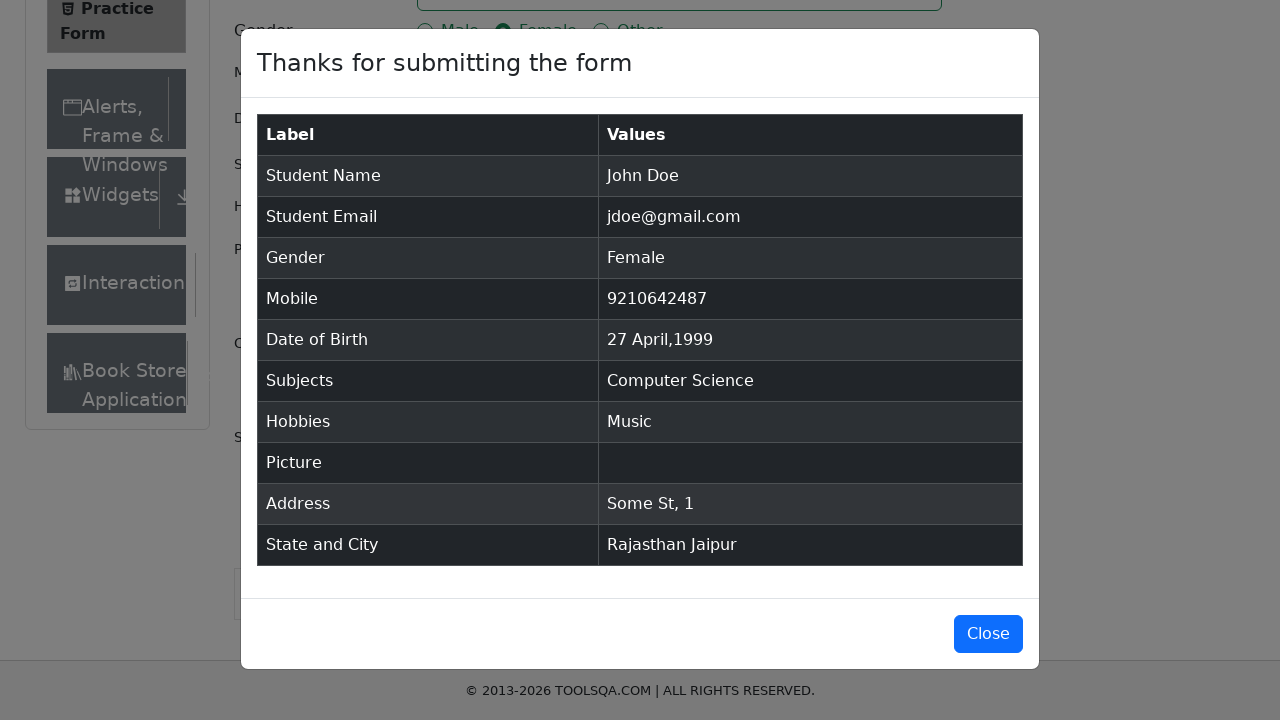